Tests date picker interaction by selecting a specific date (June 15, 2027) through year, month, and day navigation

Starting URL: https://rahulshettyacademy.com/seleniumPractise/#/offers

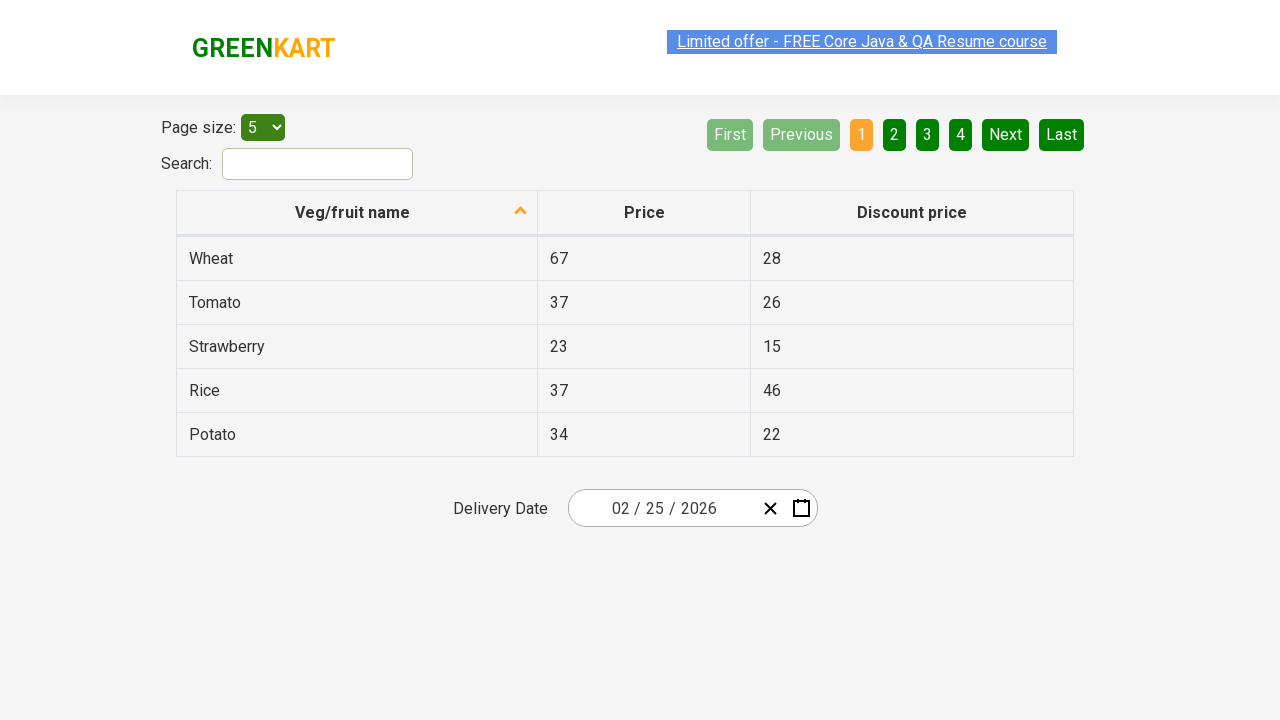

Clicked date picker input group to open date picker at (662, 508) on .react-date-picker__inputGroup
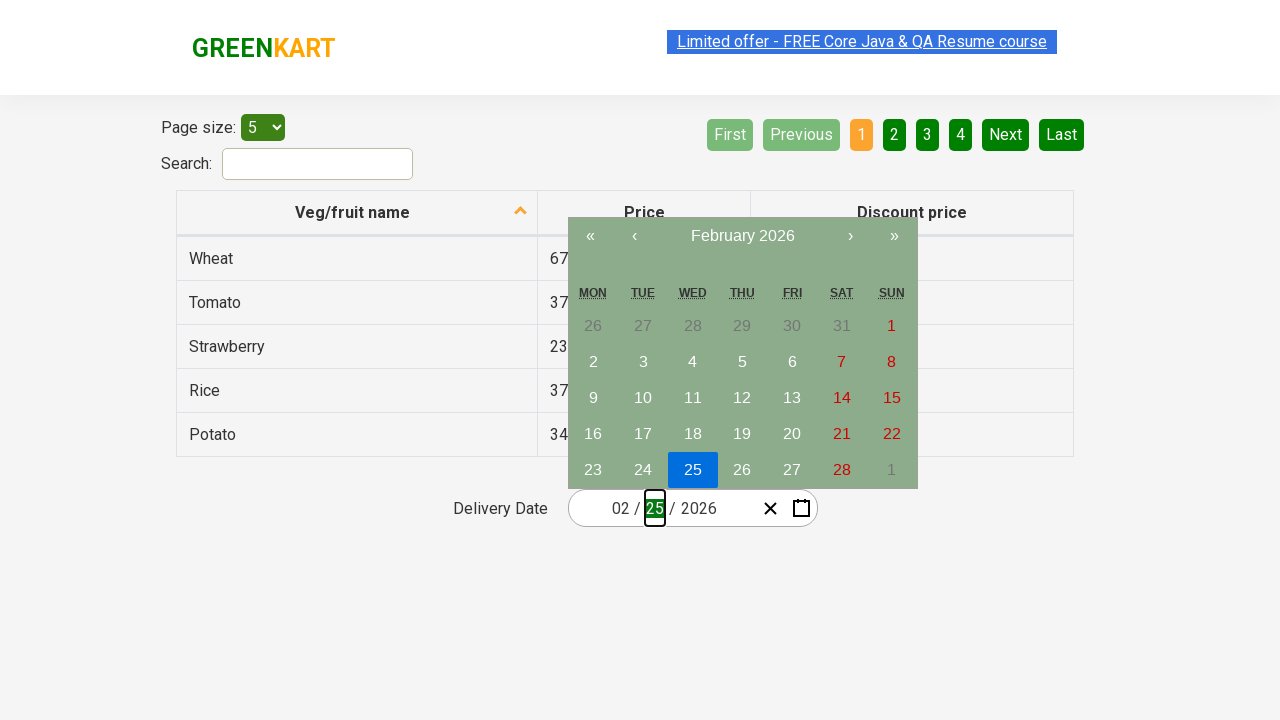

Clicked navigation label to navigate towards year view at (742, 236) on .react-calendar__navigation__label
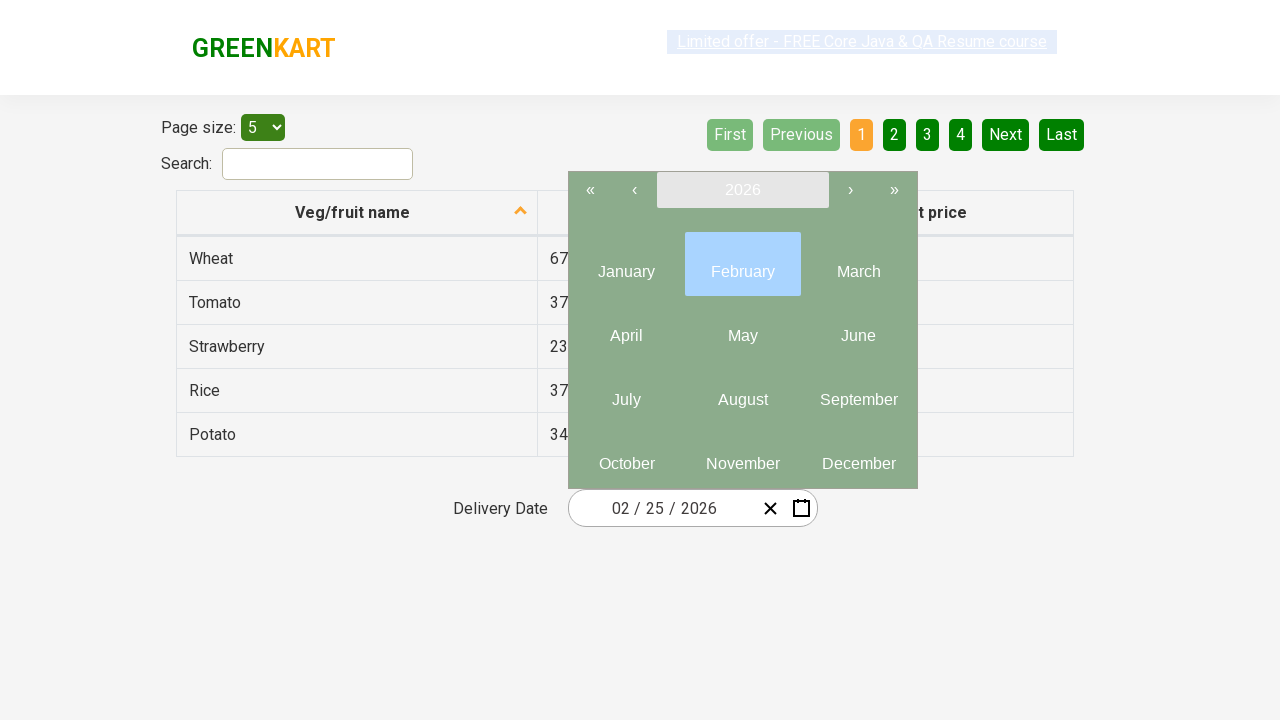

Clicked navigation label again to reach year view at (742, 190) on .react-calendar__navigation__label
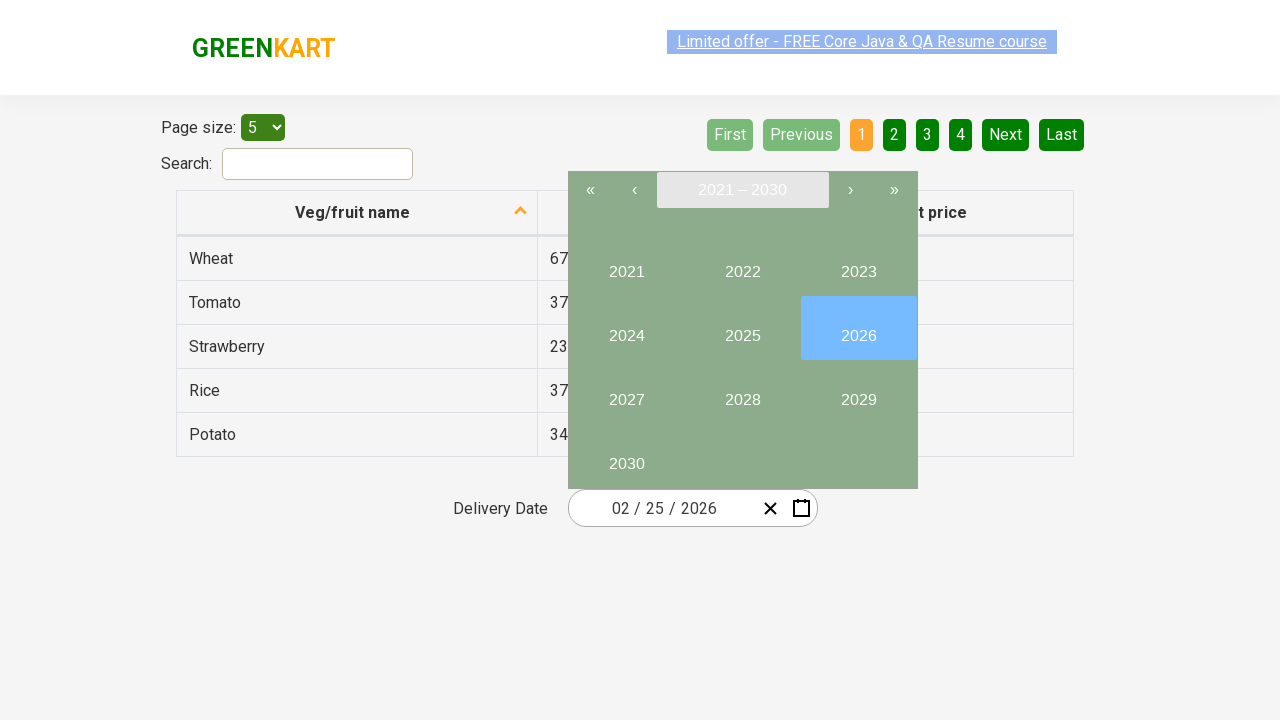

Selected year 2027 from year view at (626, 392) on button:has-text('2027')
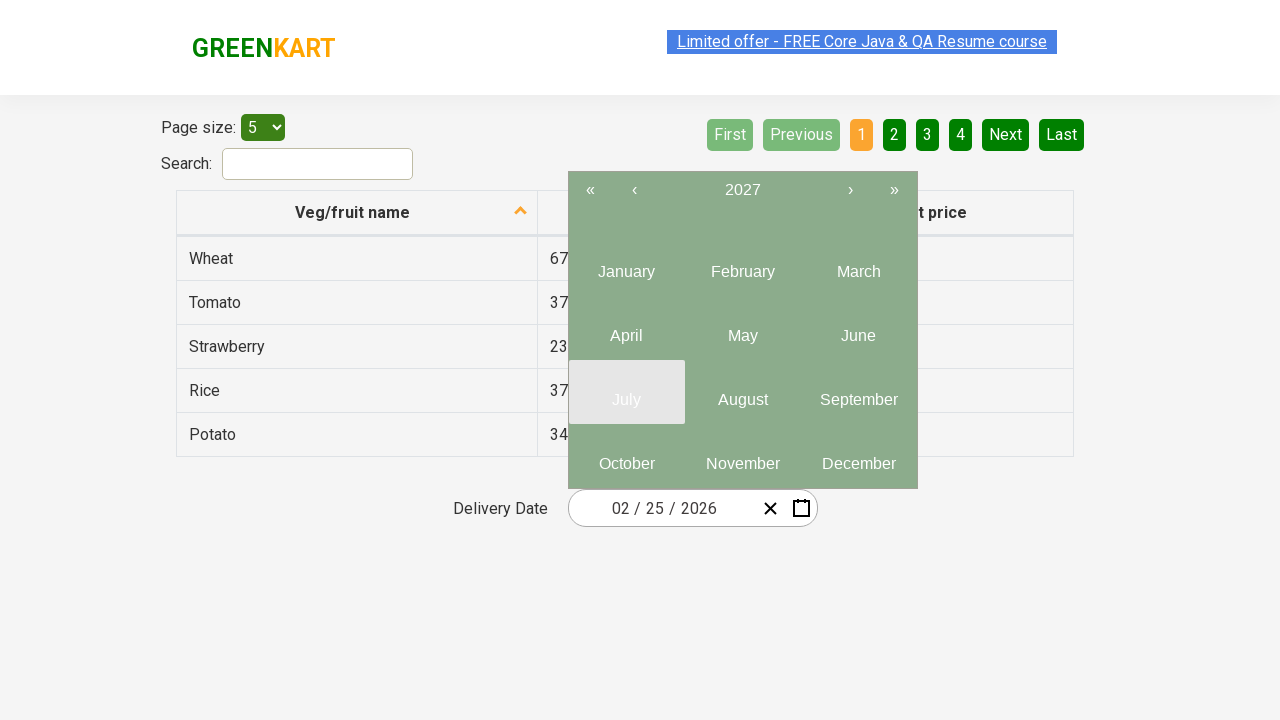

Selected month 6 (June) from month view at (858, 328) on .react-calendar__year-view__months__month >> nth=5
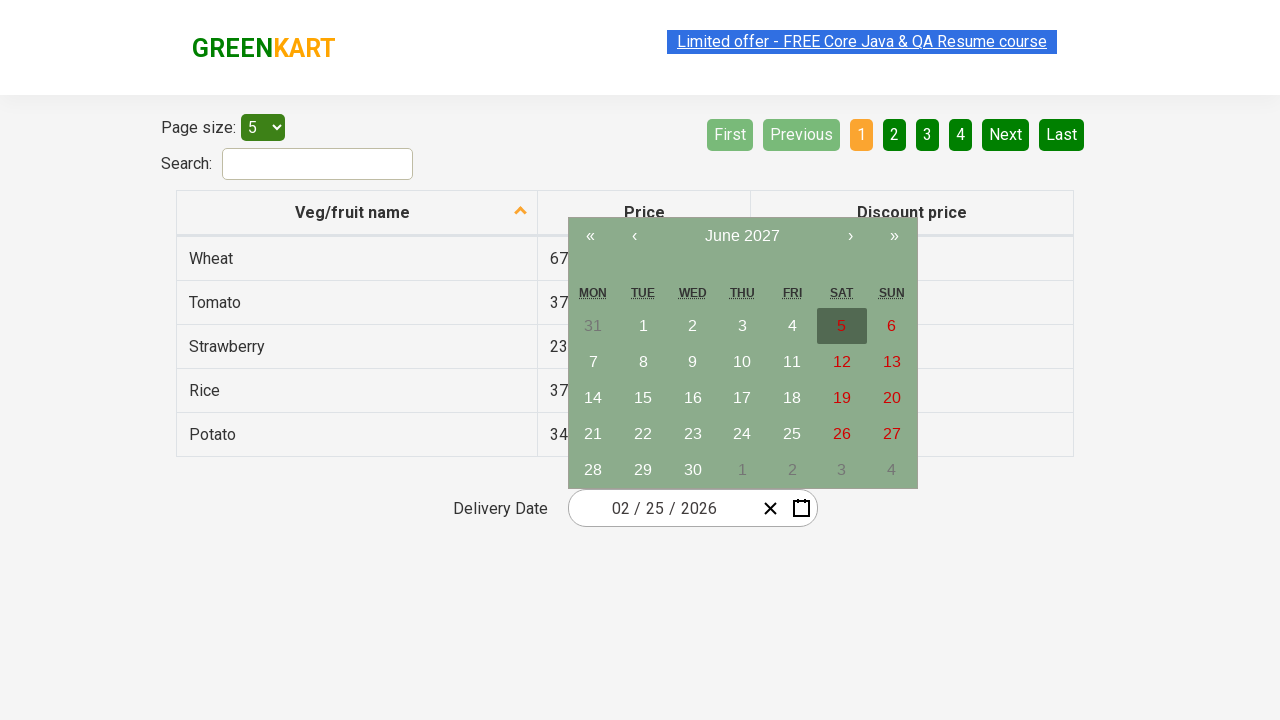

Selected day 15 from calendar at (643, 398) on abbr:has-text('15')
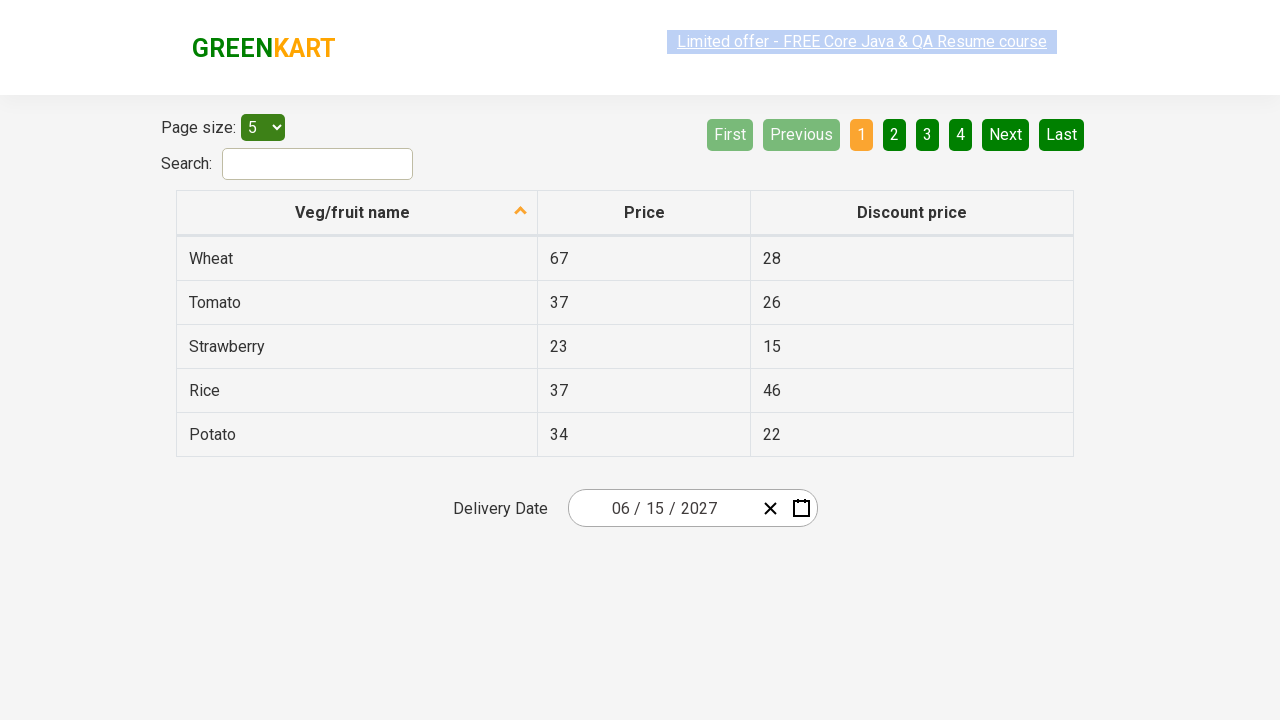

Verified input field 1: value '6' matches expected '6'
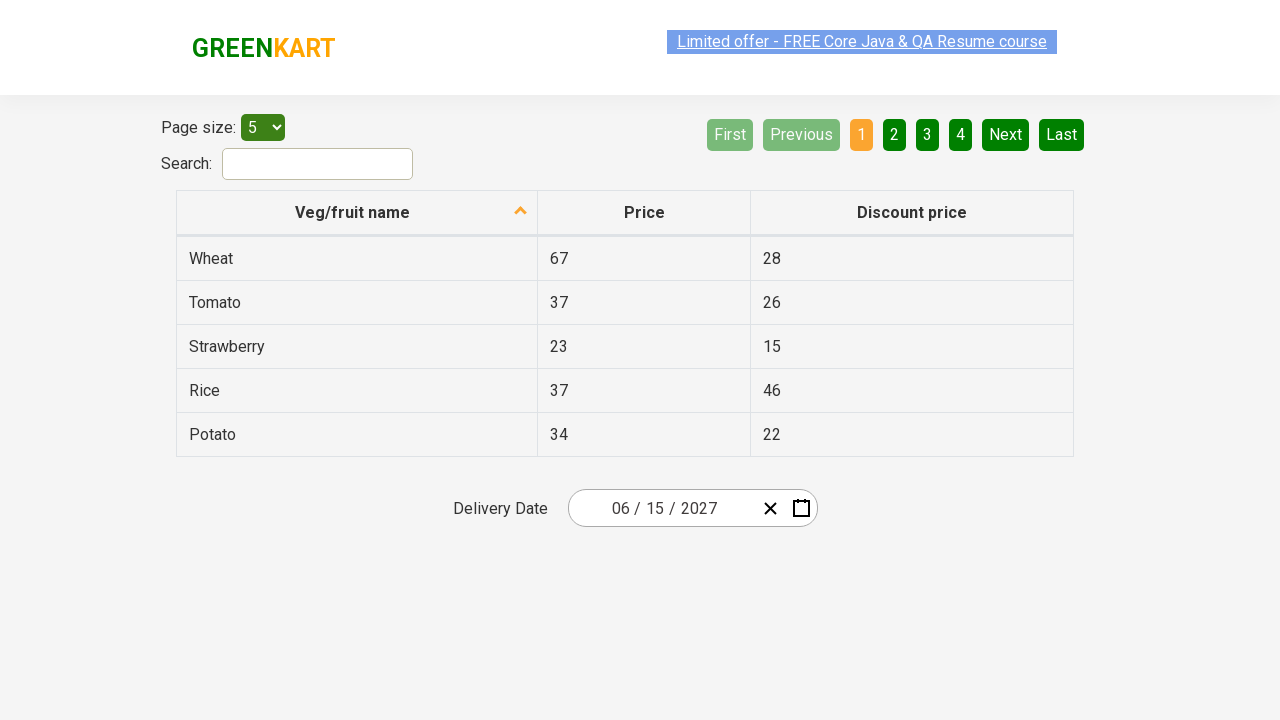

Verified input field 2: value '15' matches expected '15'
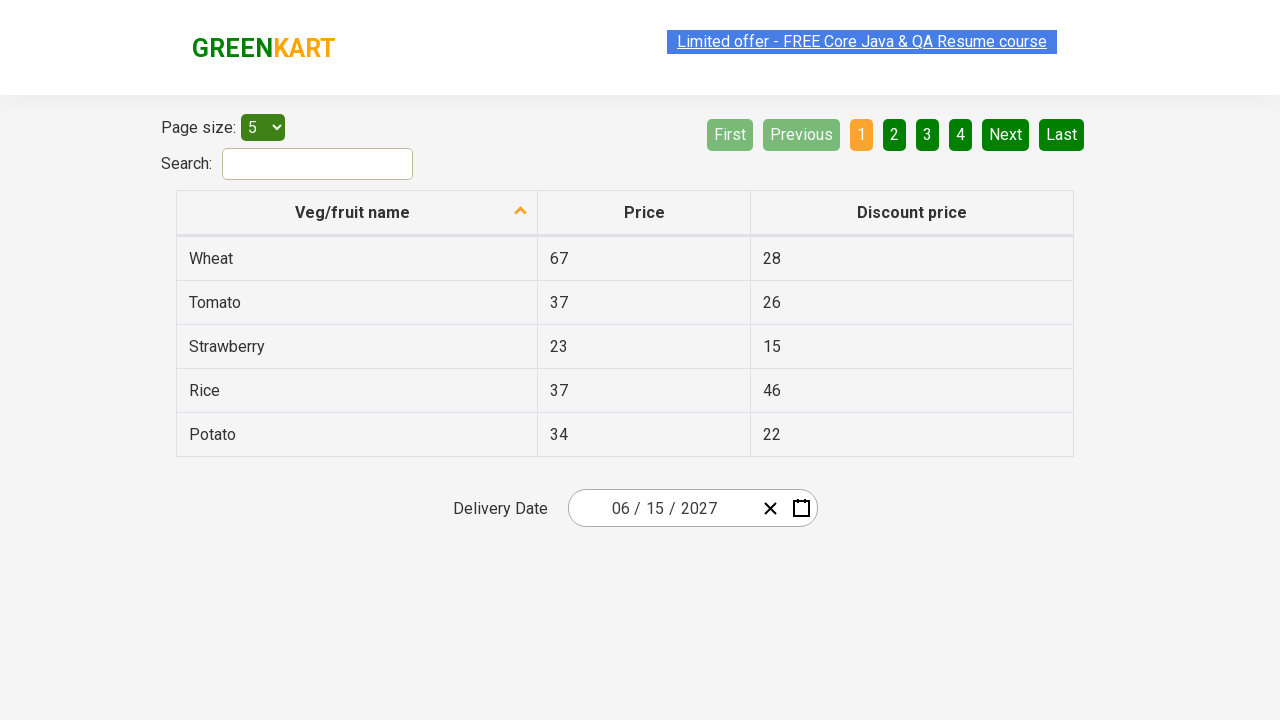

Verified input field 3: value '2027' matches expected '2027'
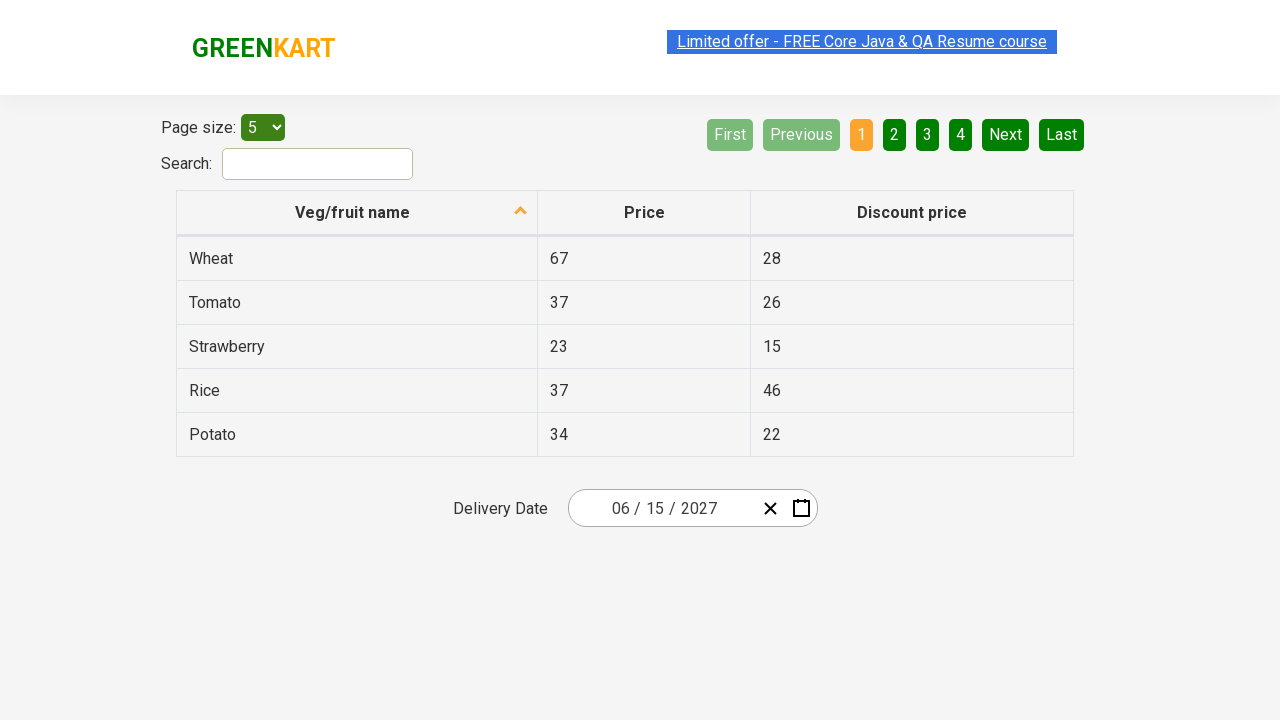

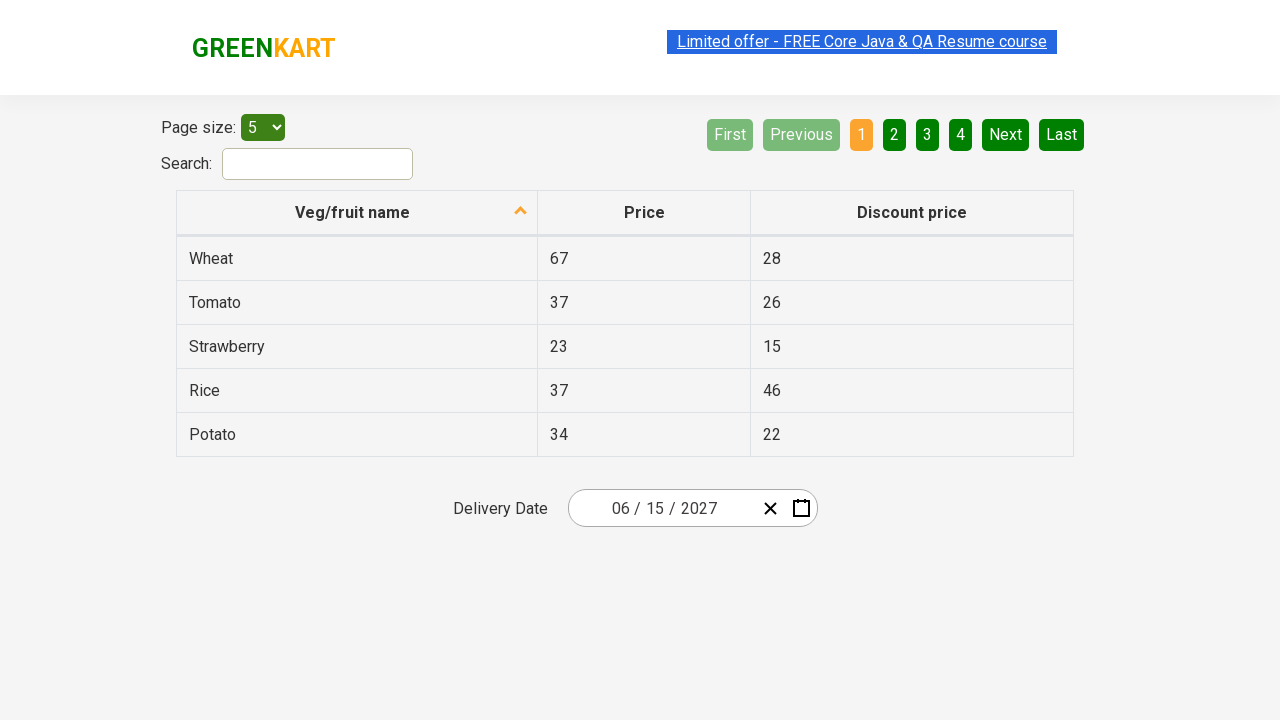